Tests flight search functionality by selecting departure and destination cities, then verifying search results are displayed

Starting URL: https://blazedemo.com

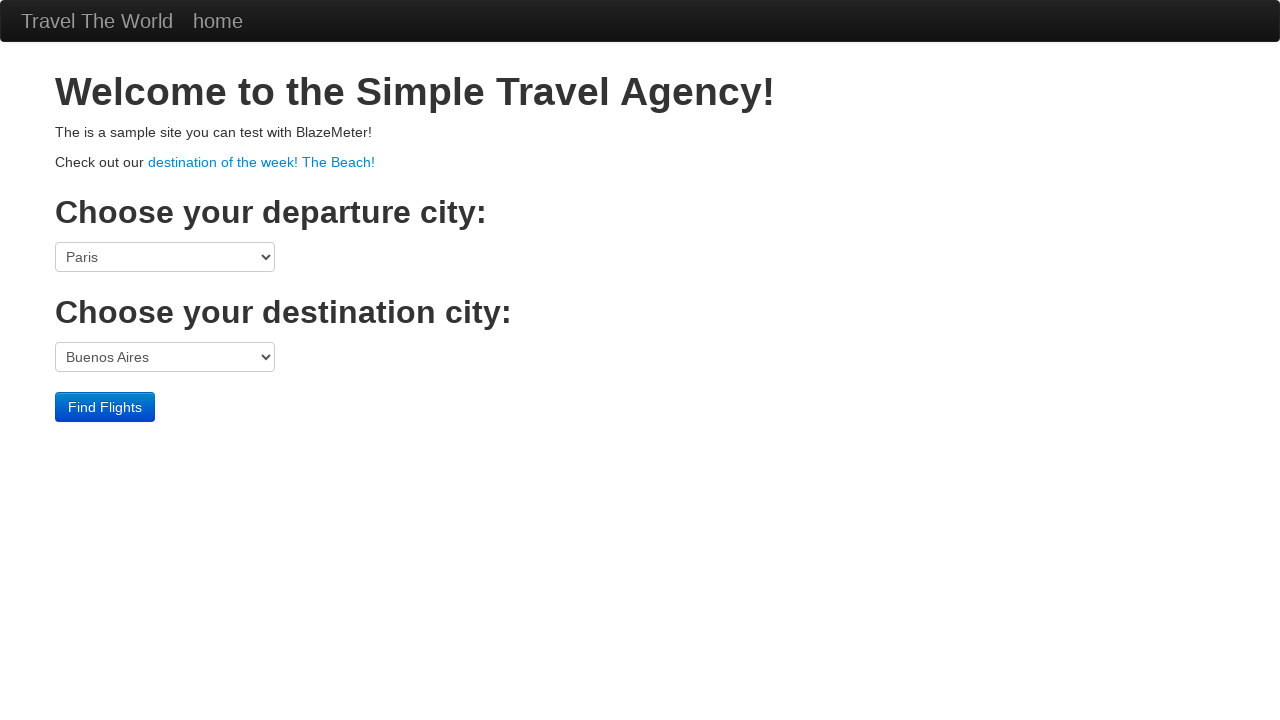

Selected Boston as departure city on select[name='fromPort']
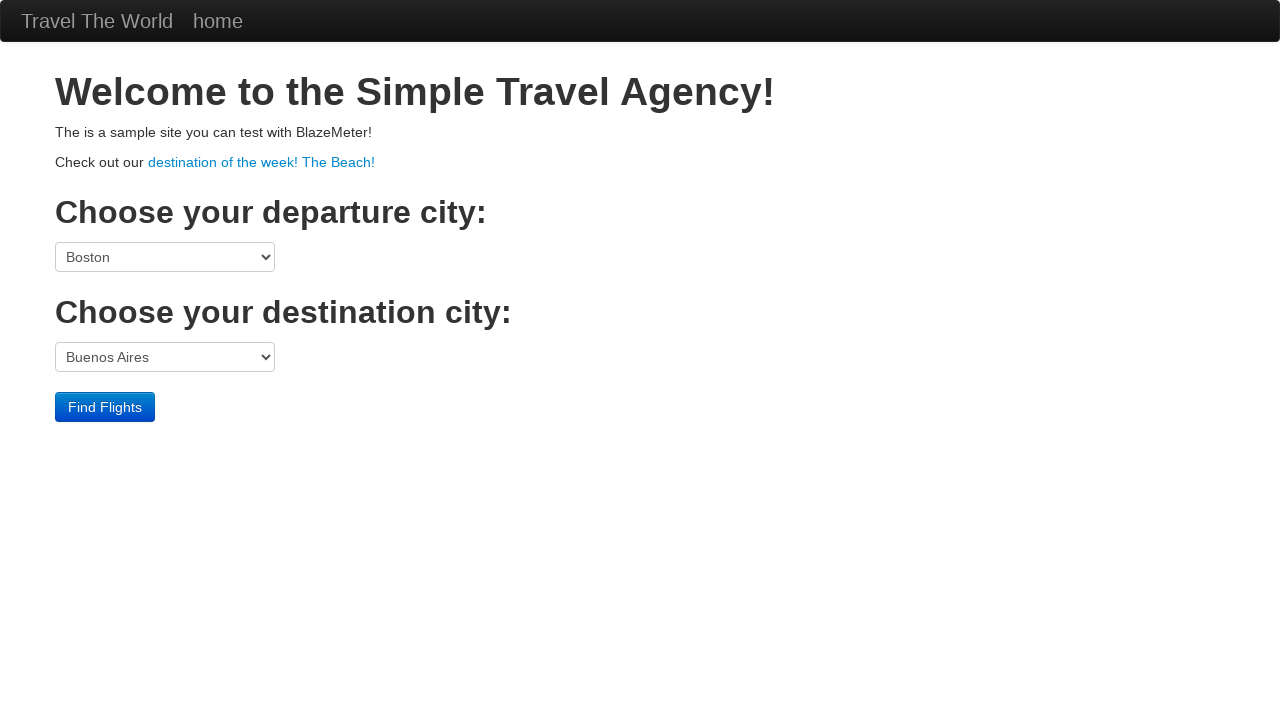

Selected London as destination city on select[name='toPort']
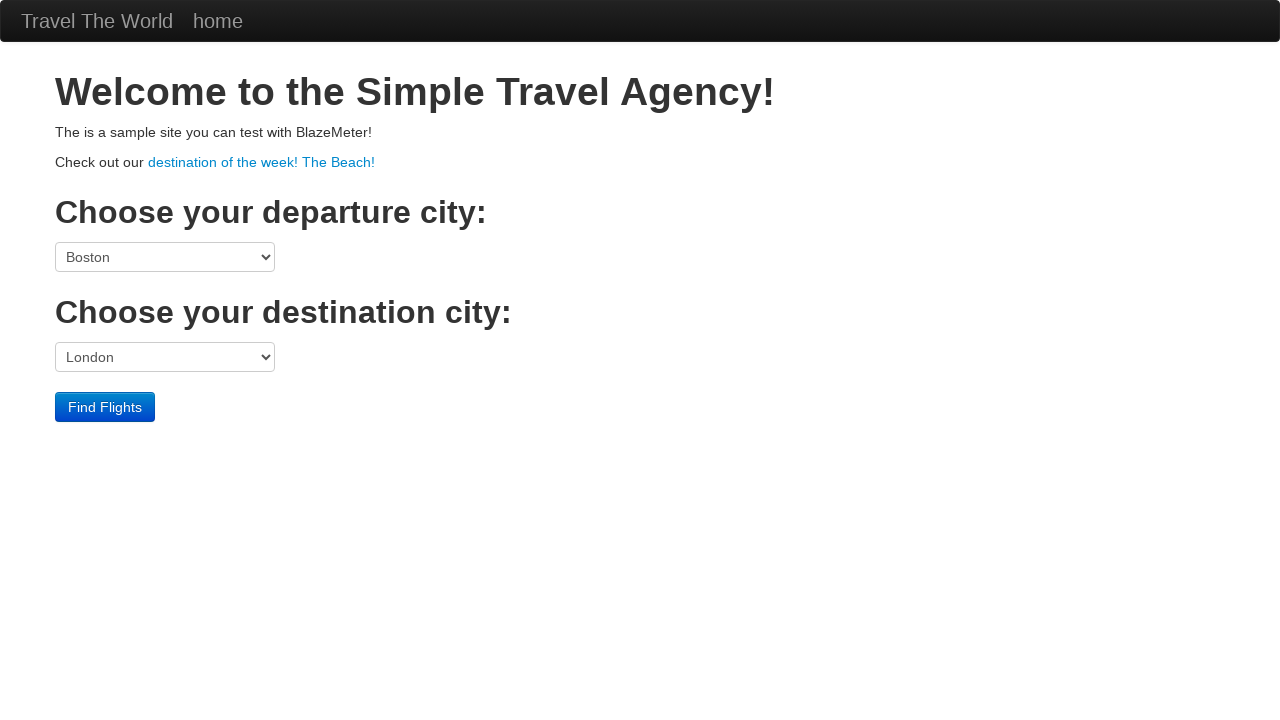

Clicked Find Flights button to search at (105, 407) on input.btn-primary
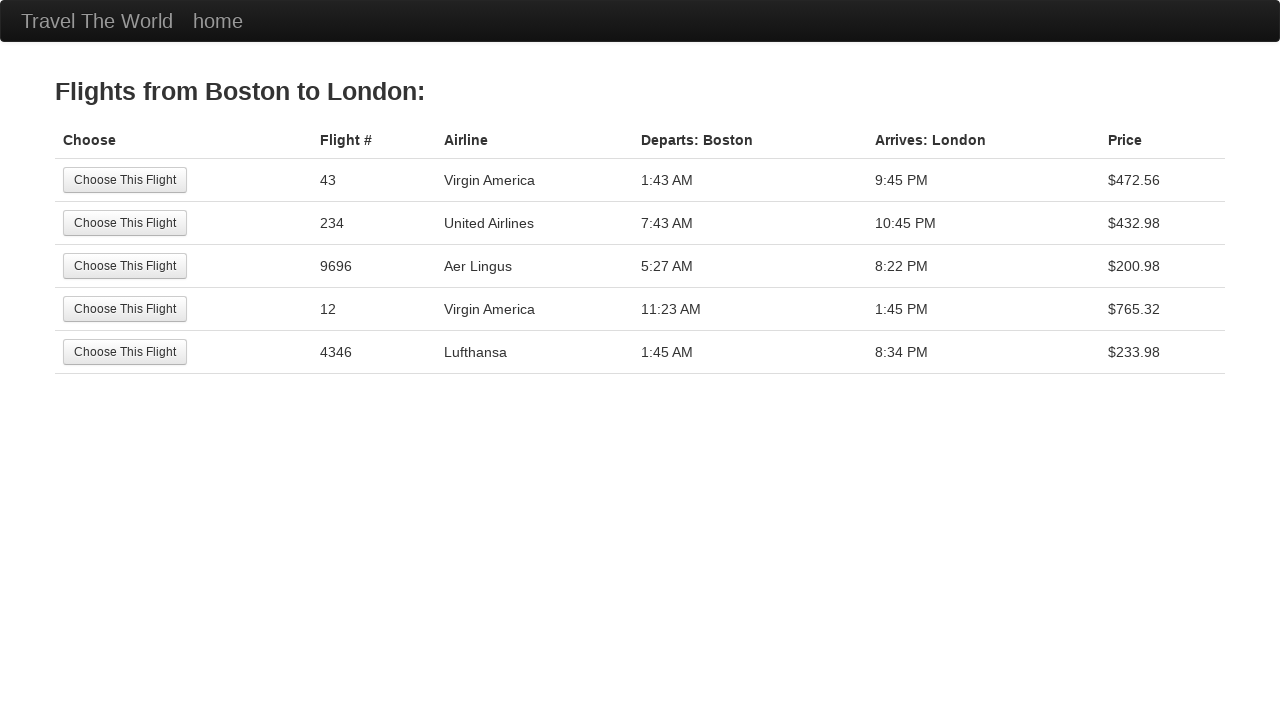

Flight search results page loaded successfully
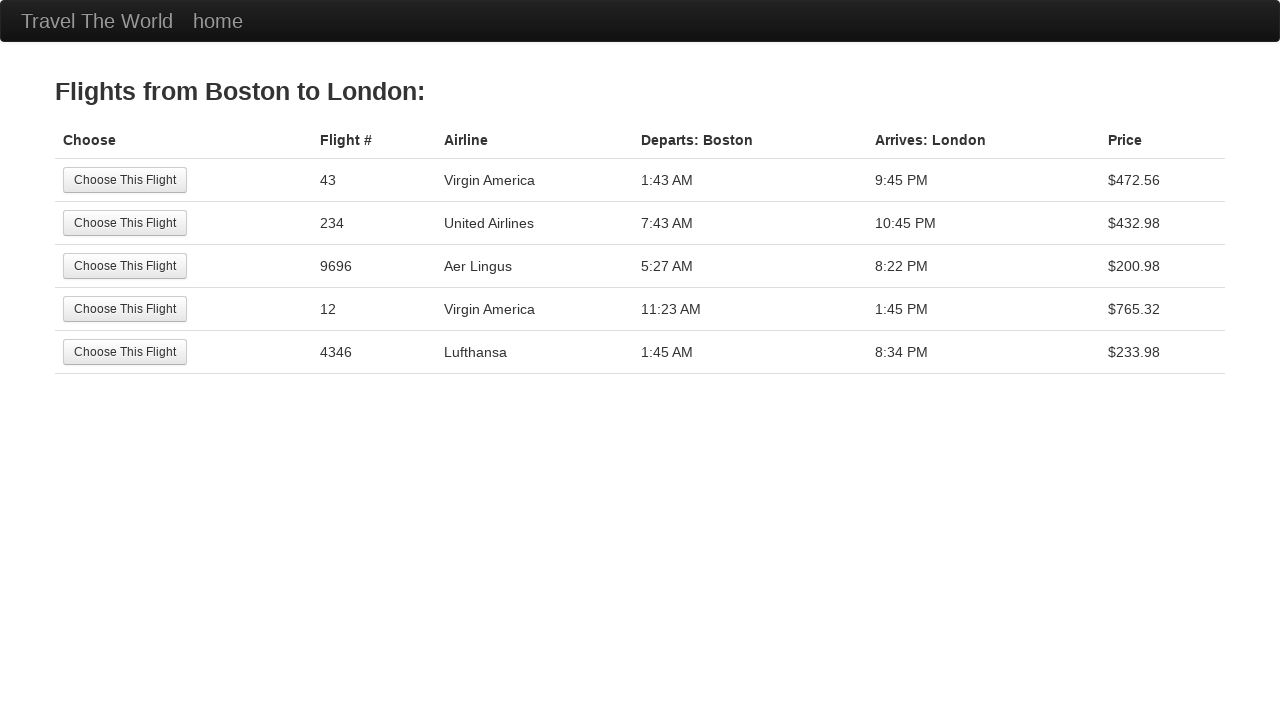

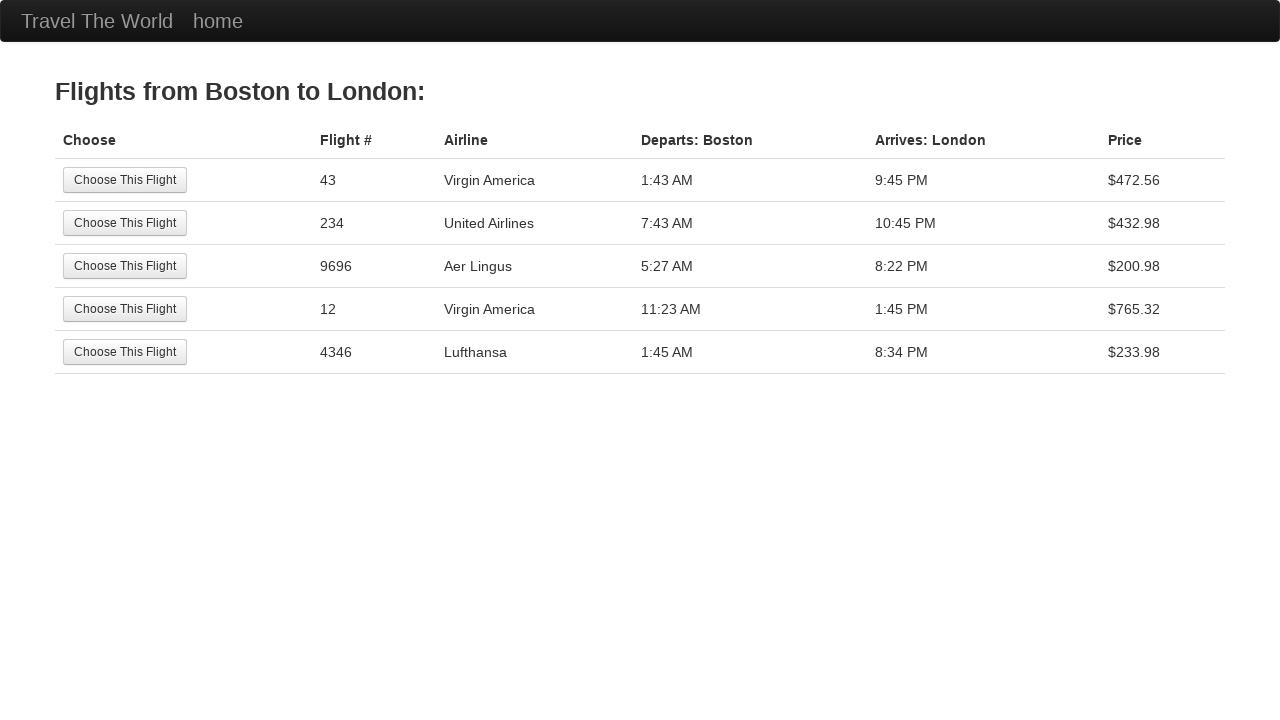